Tests dynamic loading scenario with exception handling where element is not created until loading completes

Starting URL: https://the-internet.herokuapp.com/dynamic_loading/2

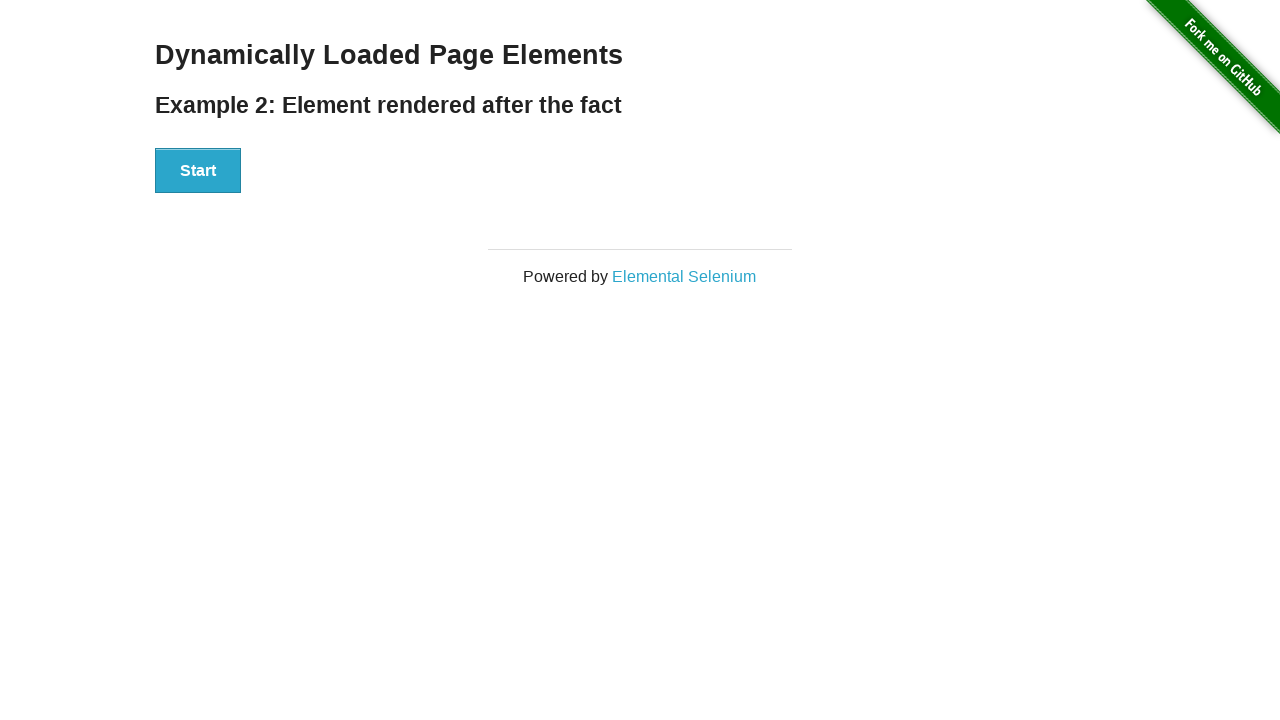

Clicked start button to trigger dynamic loading at (198, 171) on xpath=//div[@class='row']//div[@id='content']//div[@class='example']//div//butto
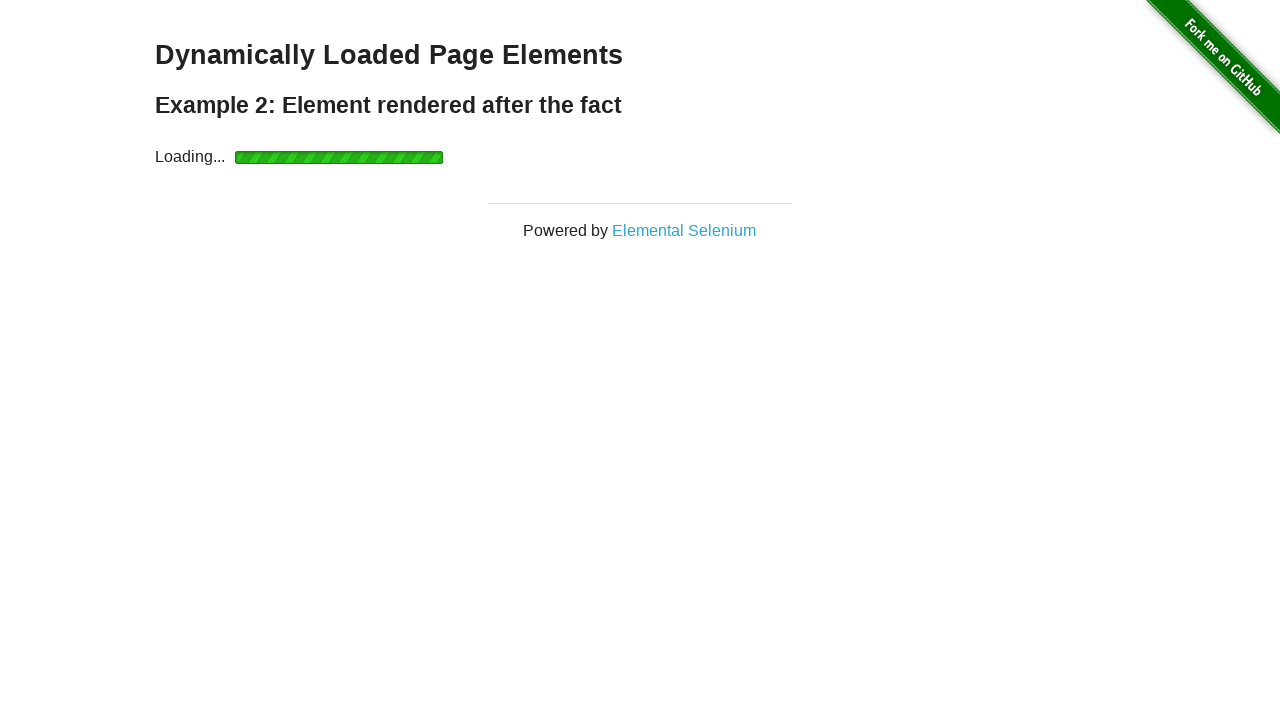

Finish div appeared after dynamic loading completed
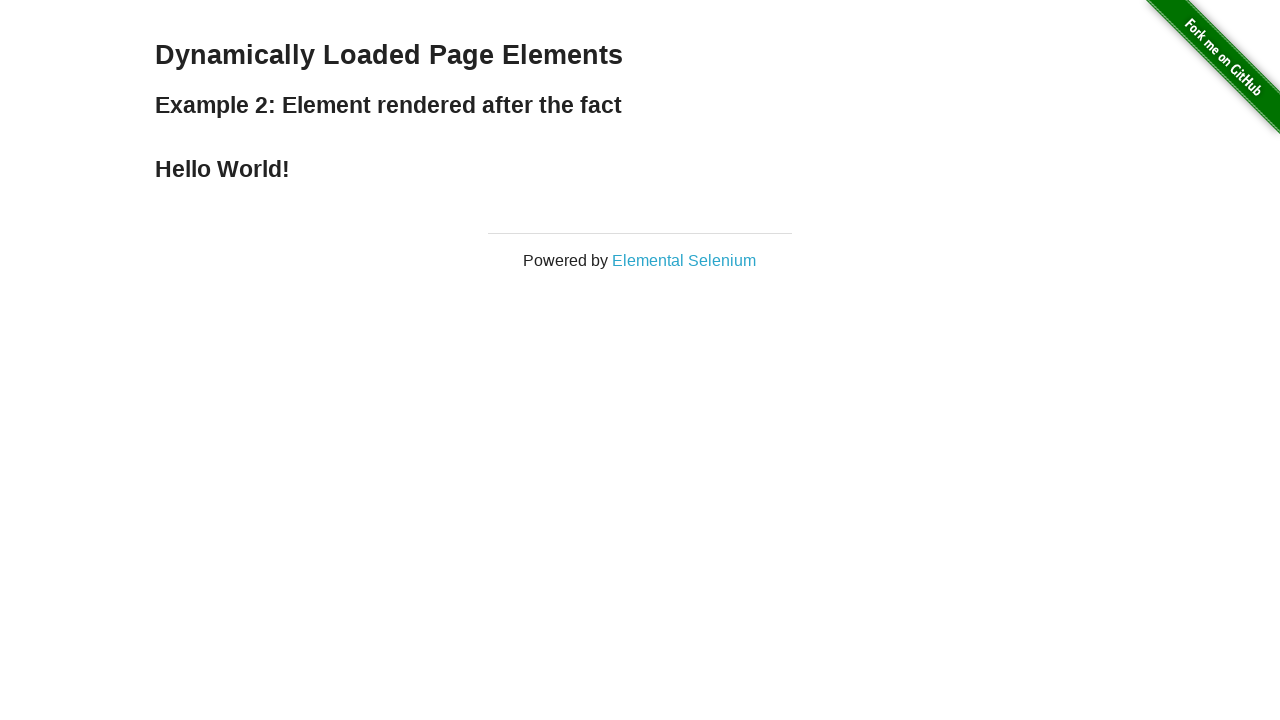

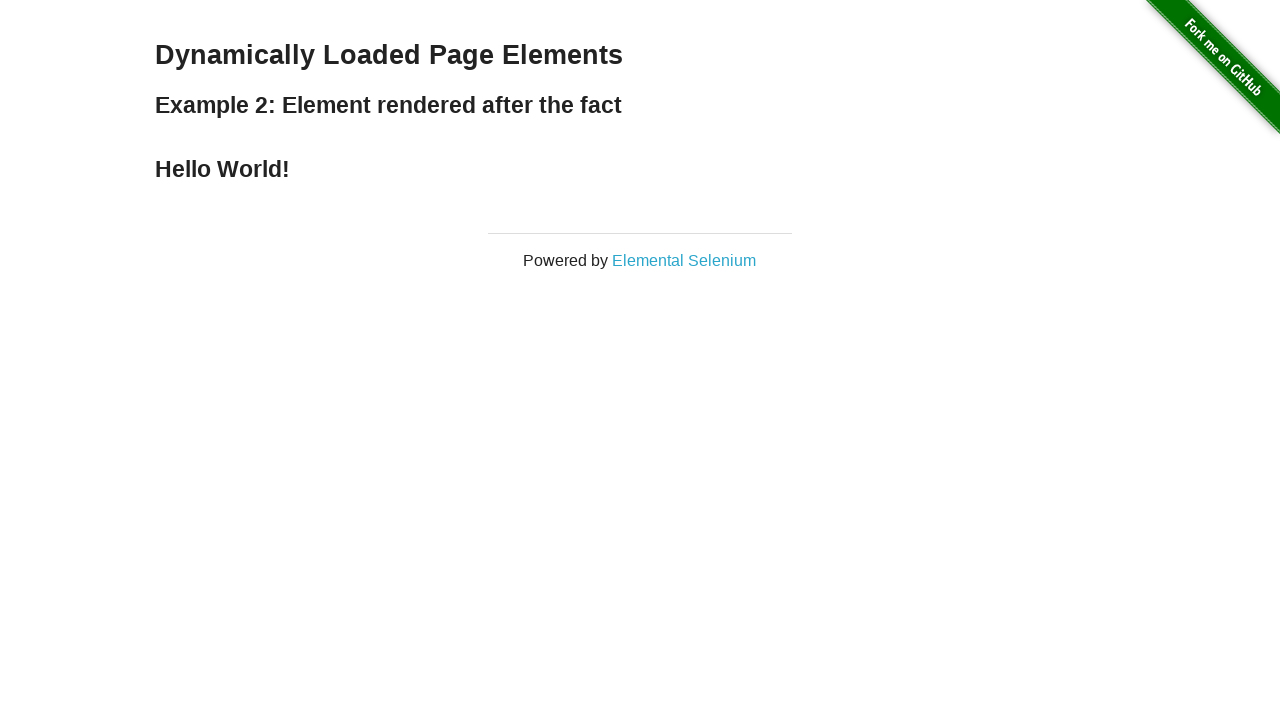